Tests Target.com cart functionality by clicking on the cart icon in the header

Starting URL: https://www.target.com/

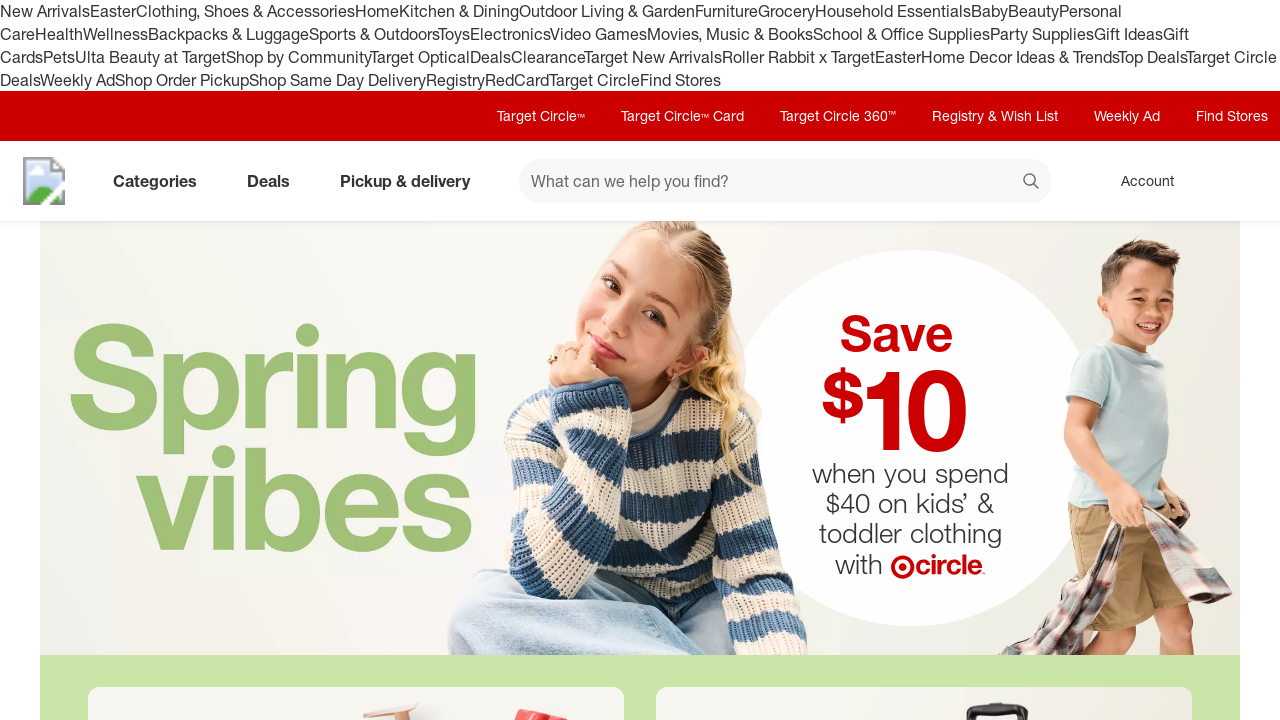

Waited for Target.com page to load (networkidle)
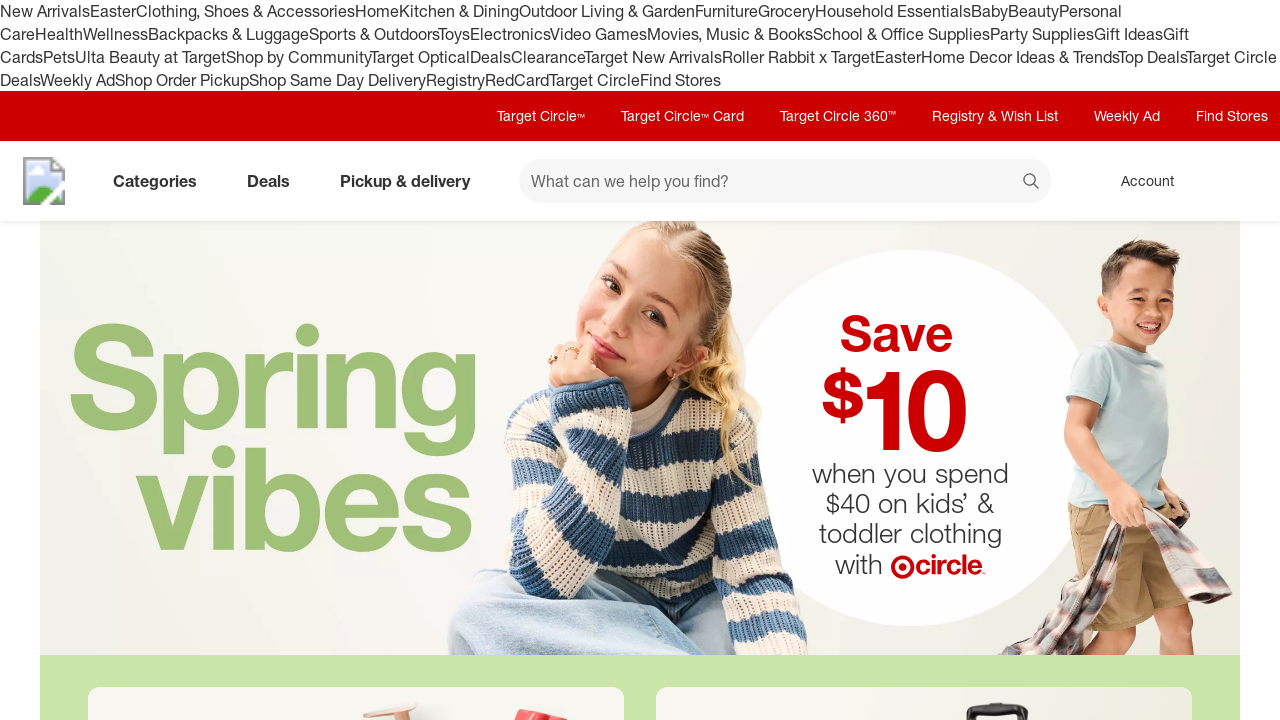

Clicked on cart icon in header at (1238, 181) on [data-test='@web/CartLink']
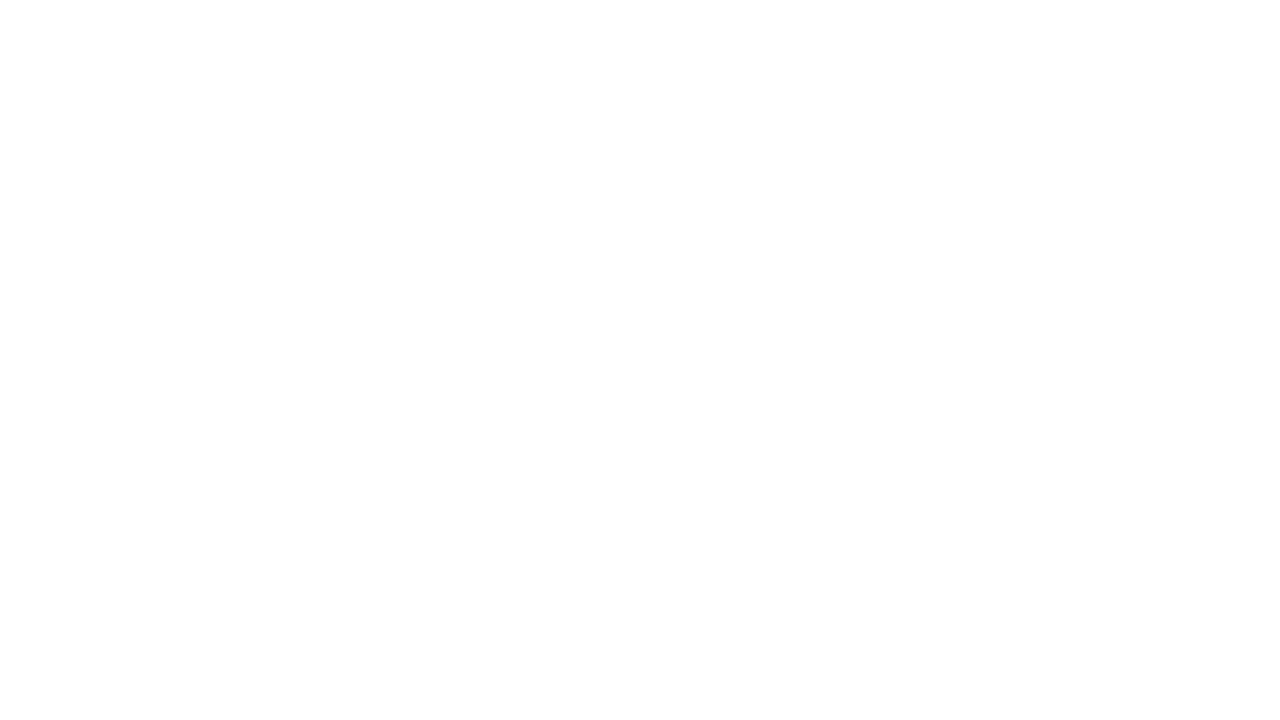

Waited for cart page to load (networkidle)
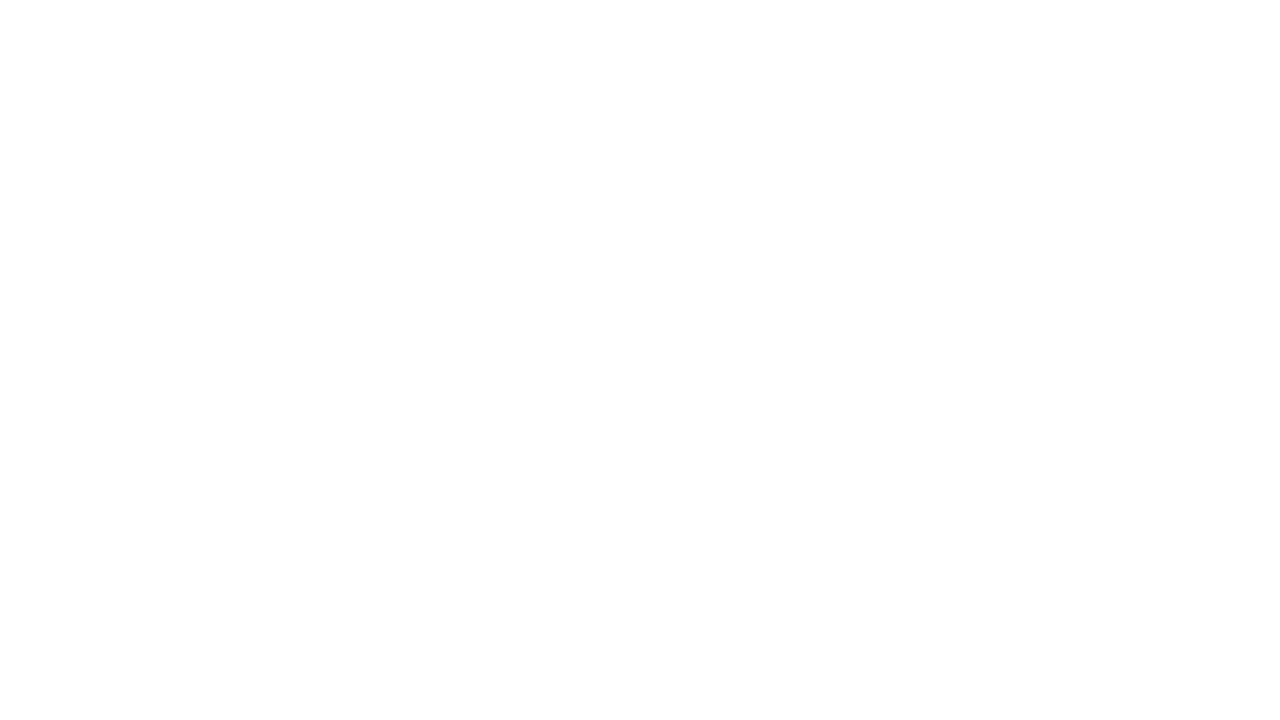

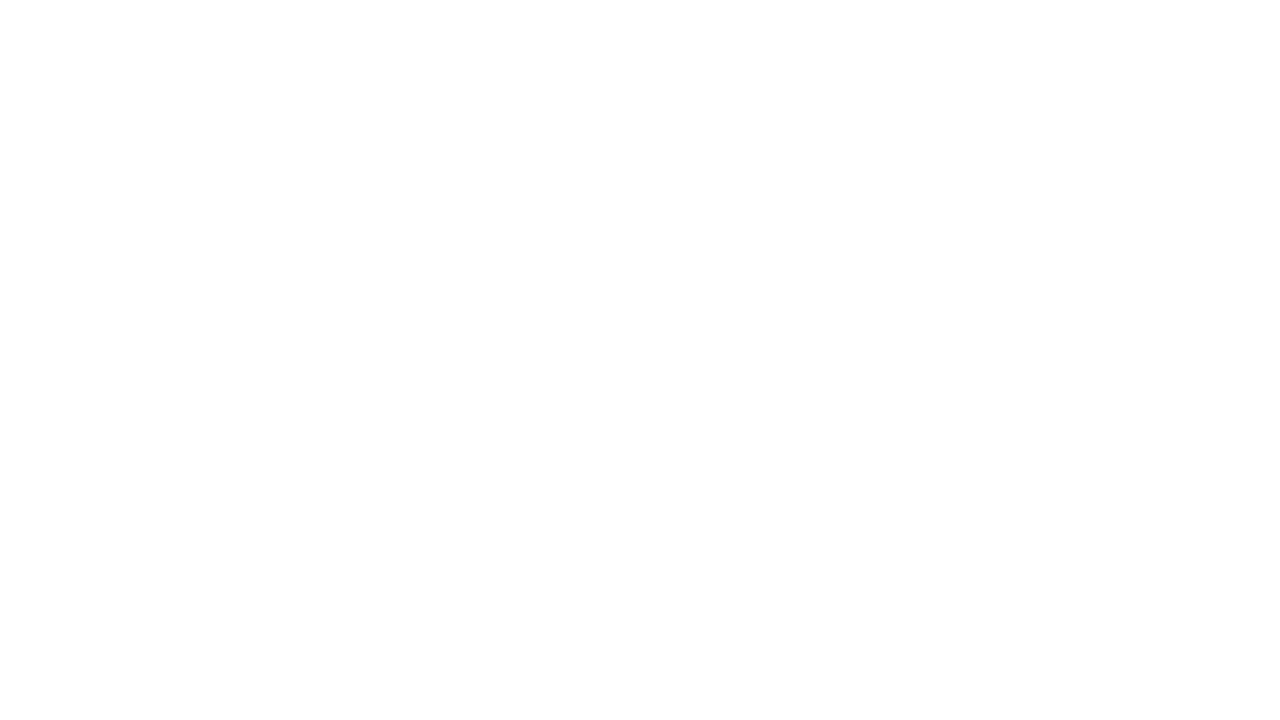